Tests setting a specific value (20) on a range input element and verifying it was set correctly

Starting URL: https://www.w3schools.com/tags/tryit.asp?filename=tryhtml5_input_type_range

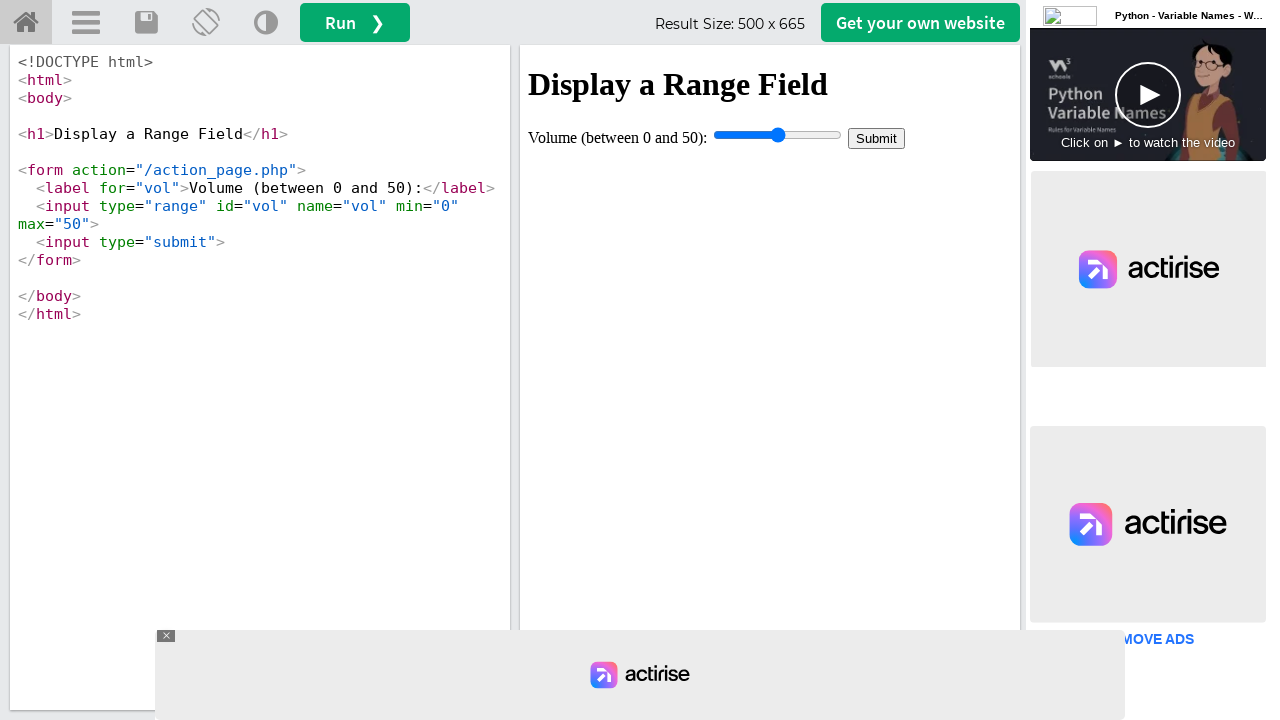

Waited for iframe#iframeResult to load
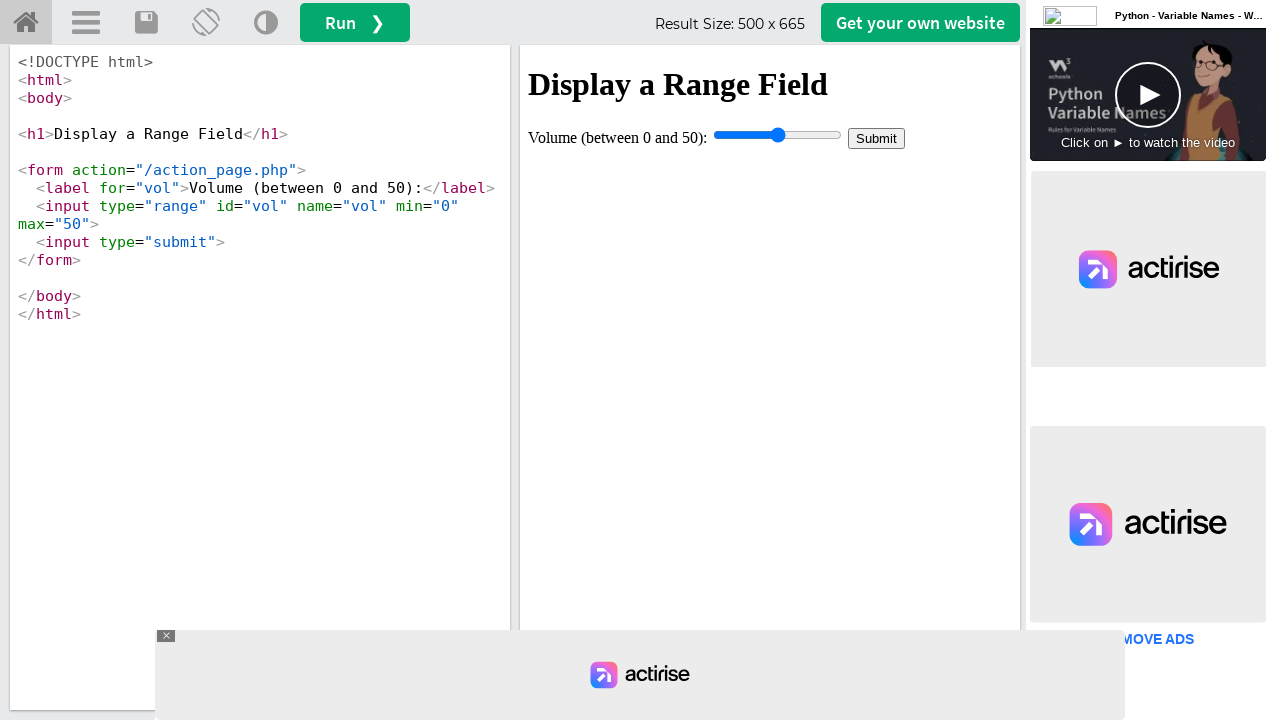

Located the result iframe
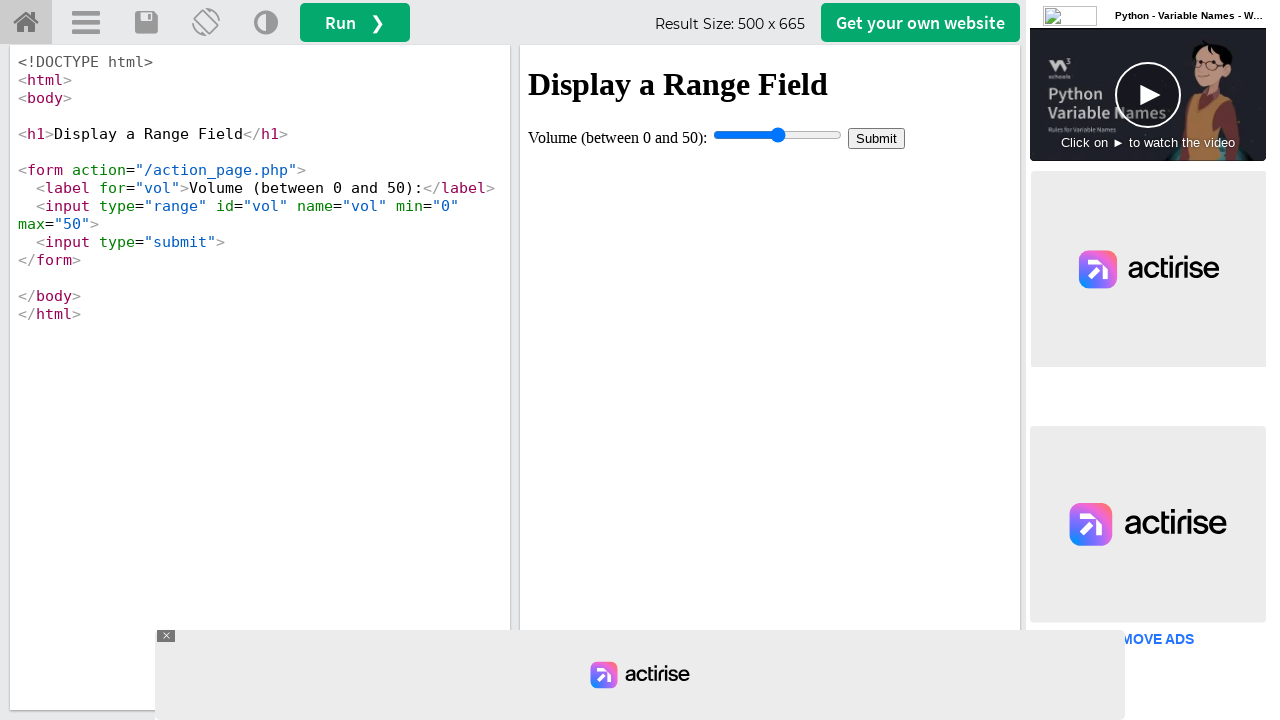

Located and waited for range input element with id 'vol'
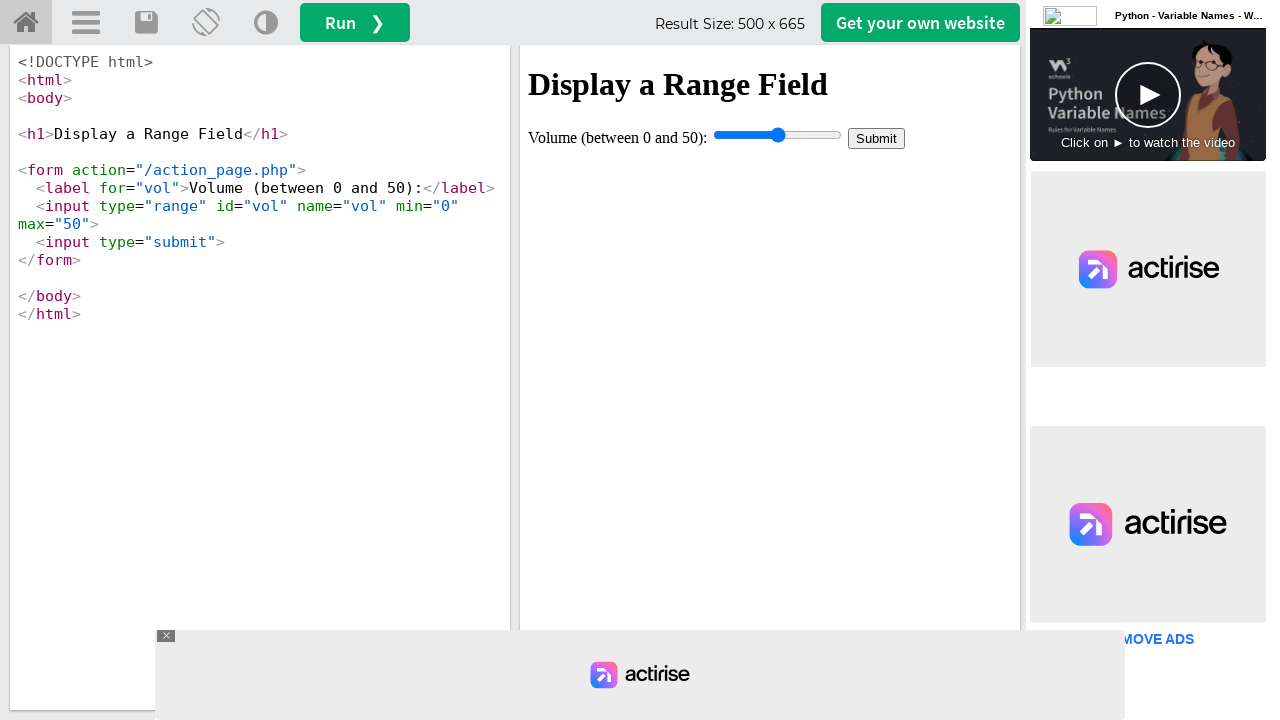

Set range input value to 20 using JavaScript
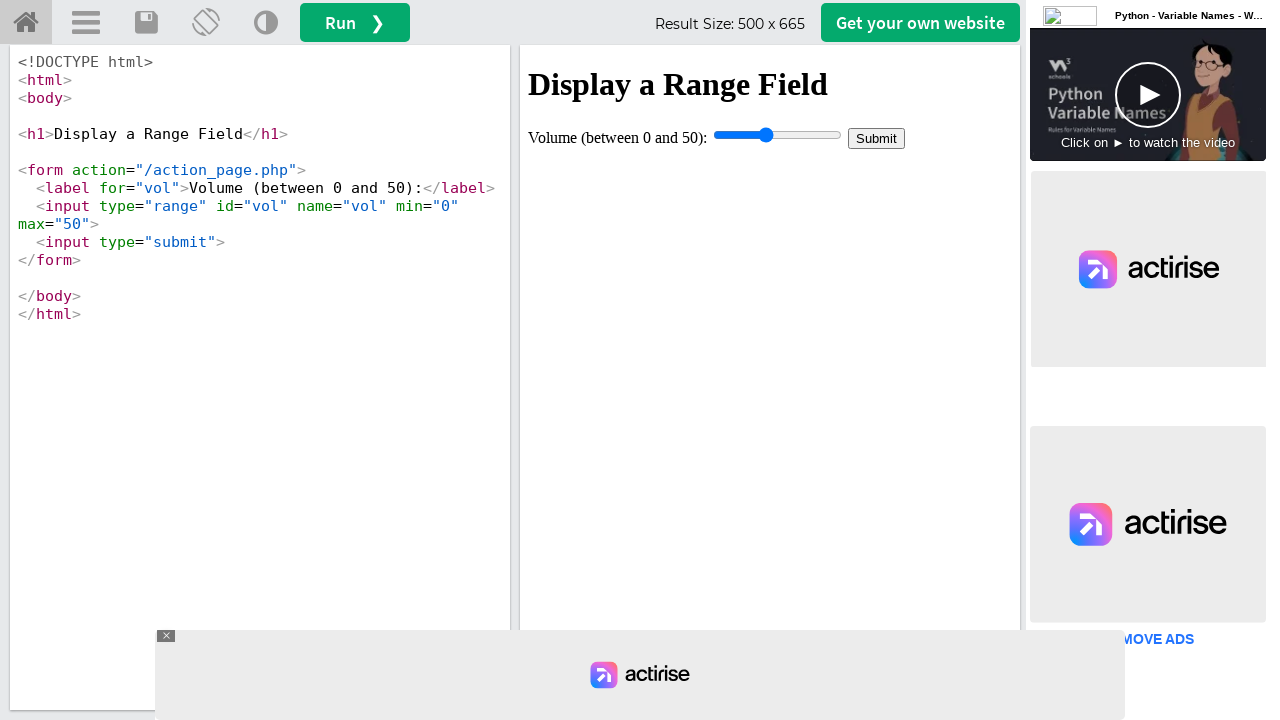

Retrieved current range input value
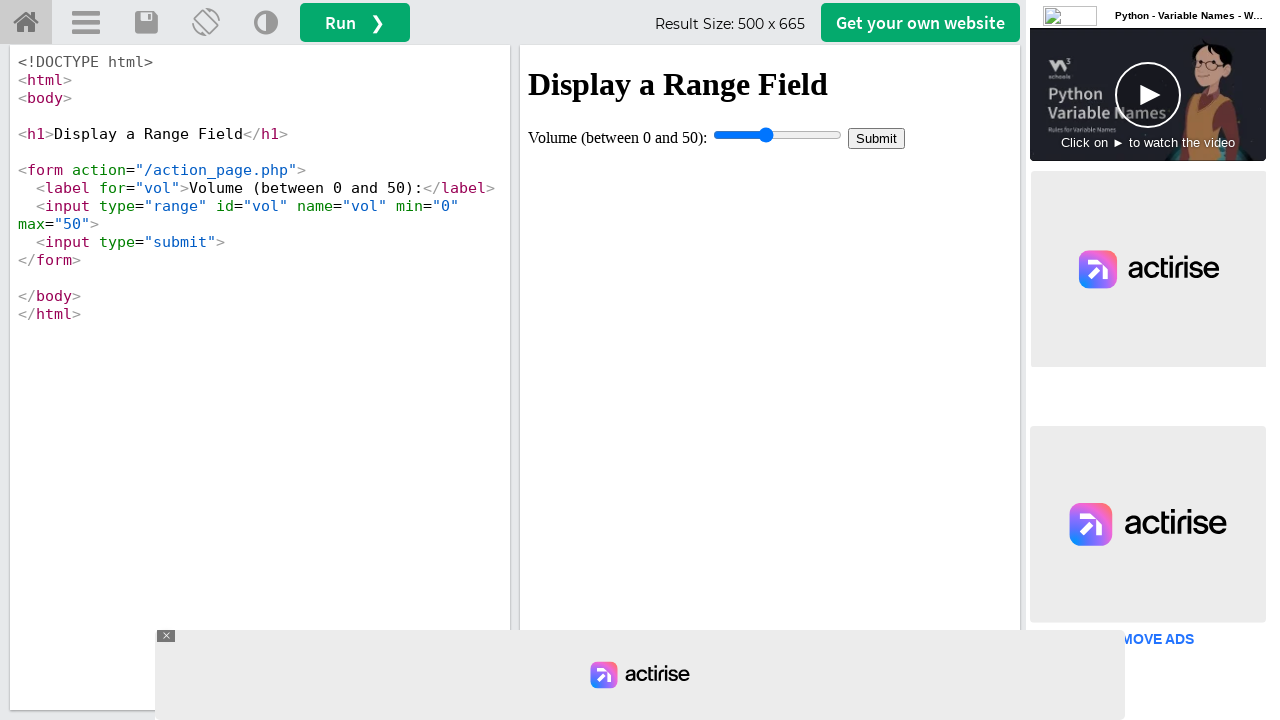

Verified range input value is 20
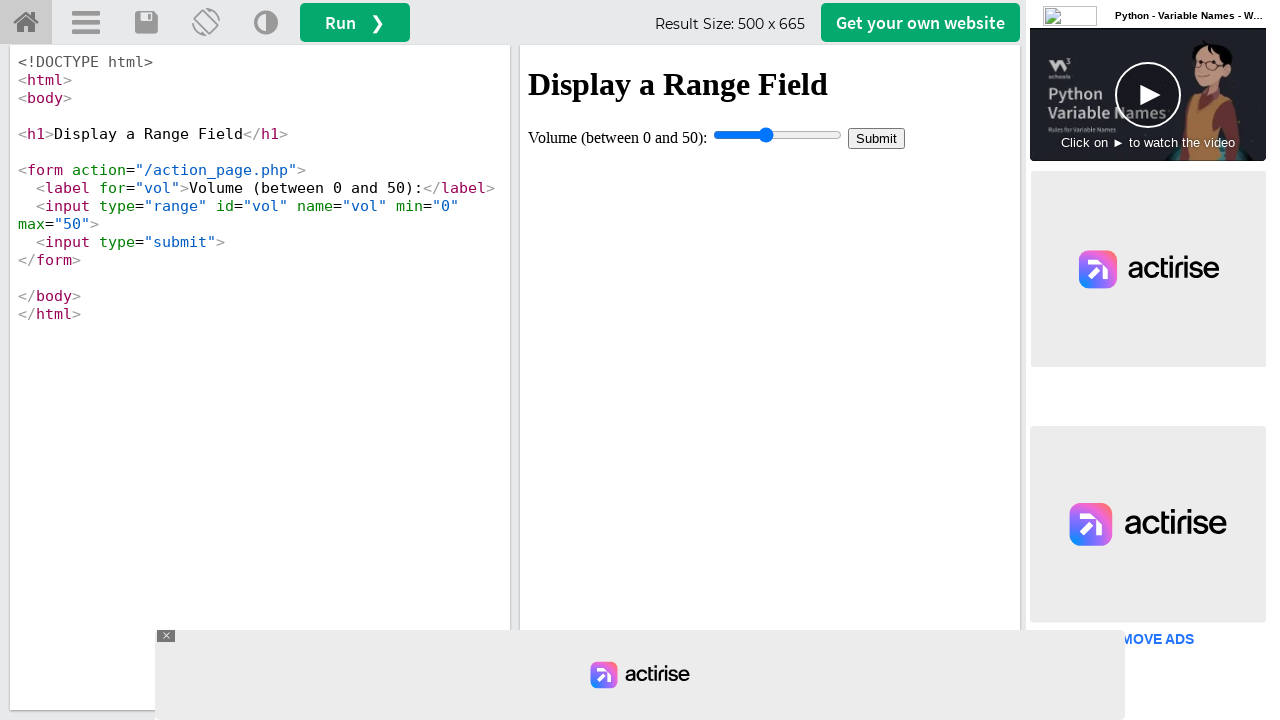

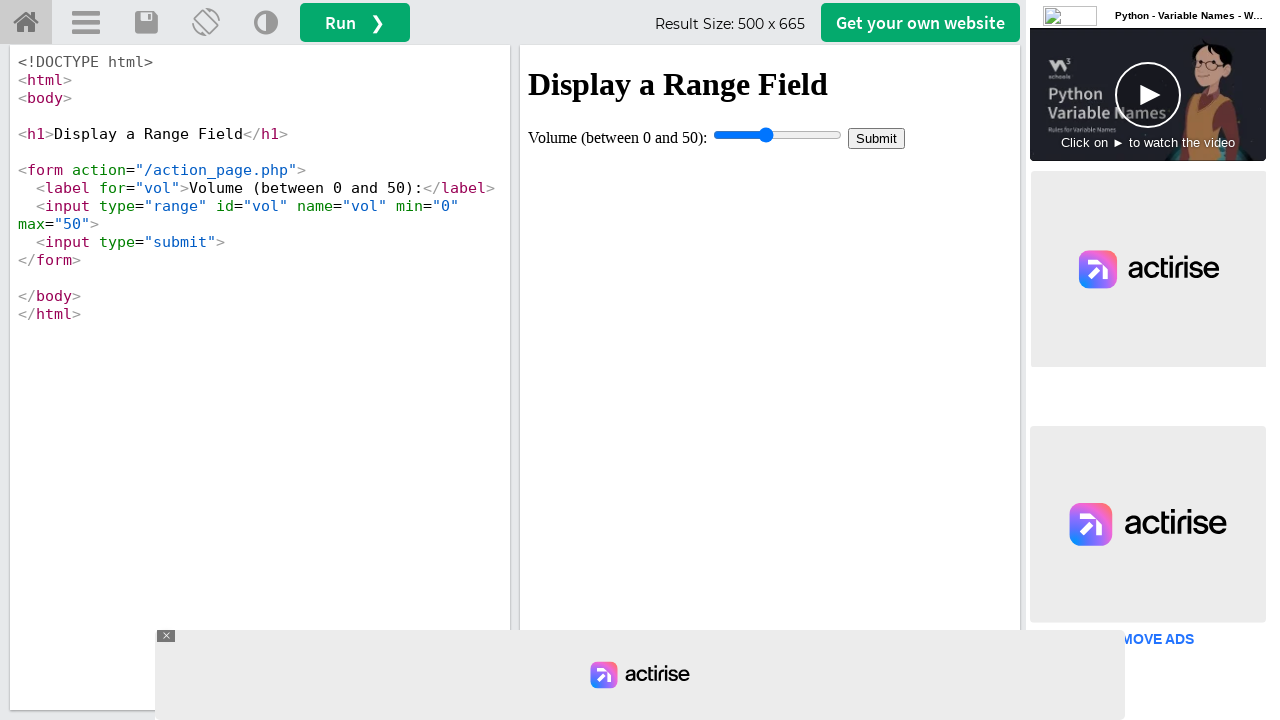